Tests the flight search functionality by clicking the "Find Flights" button and verifying that the flights results page loads with flights from Paris to Buenos Aires.

Starting URL: https://blazedemo.com/

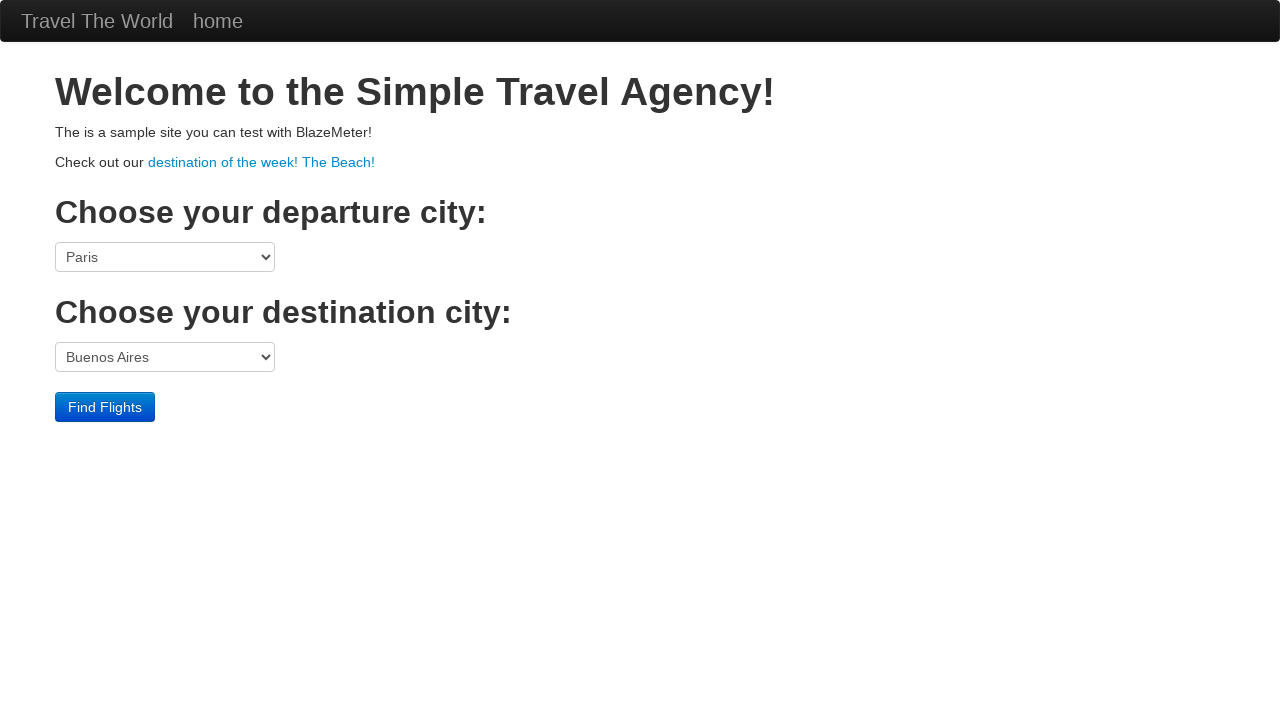

Clicked the 'Find Flights' submit button at (105, 407) on input[type='submit']
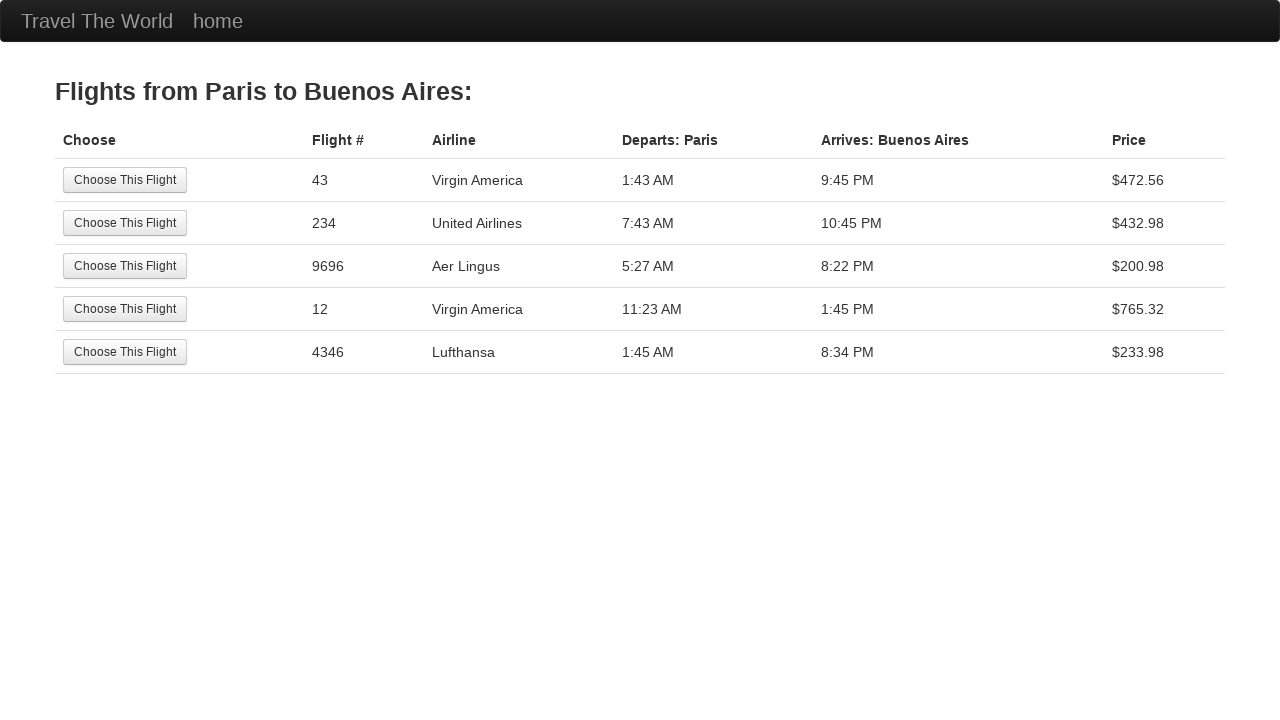

Flights results page loaded with 'Flights from Paris to Buenos Aires' confirmation
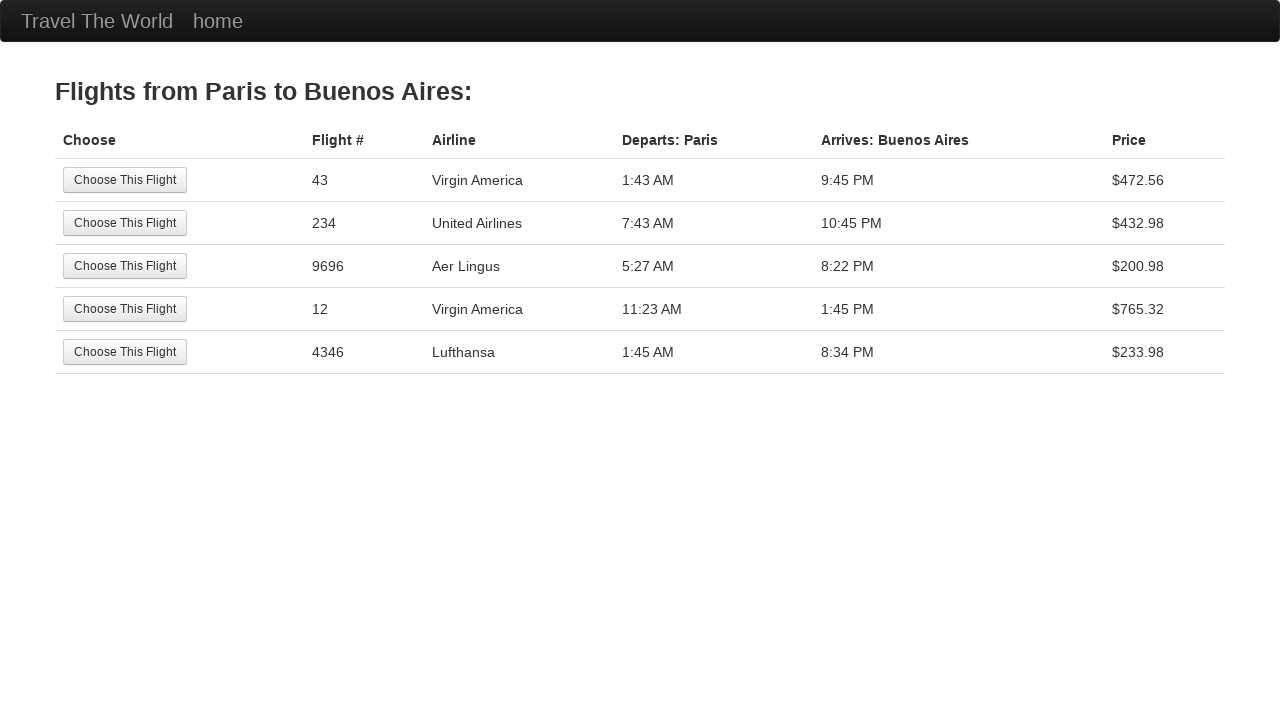

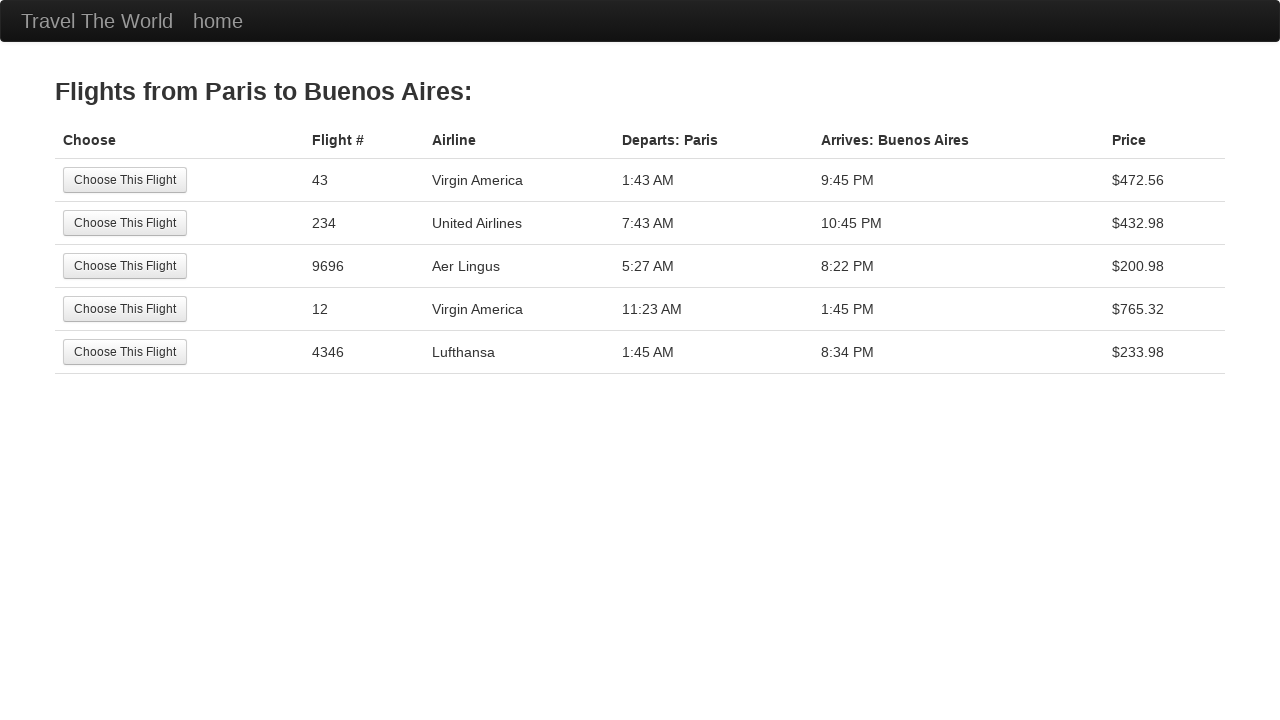